Tests the filtering functionality on a web table by entering "Rice" in the search field and verifying that all displayed results contain "Rice" in the first column.

Starting URL: https://rahulshettyacademy.com/seleniumPractise/#/offers

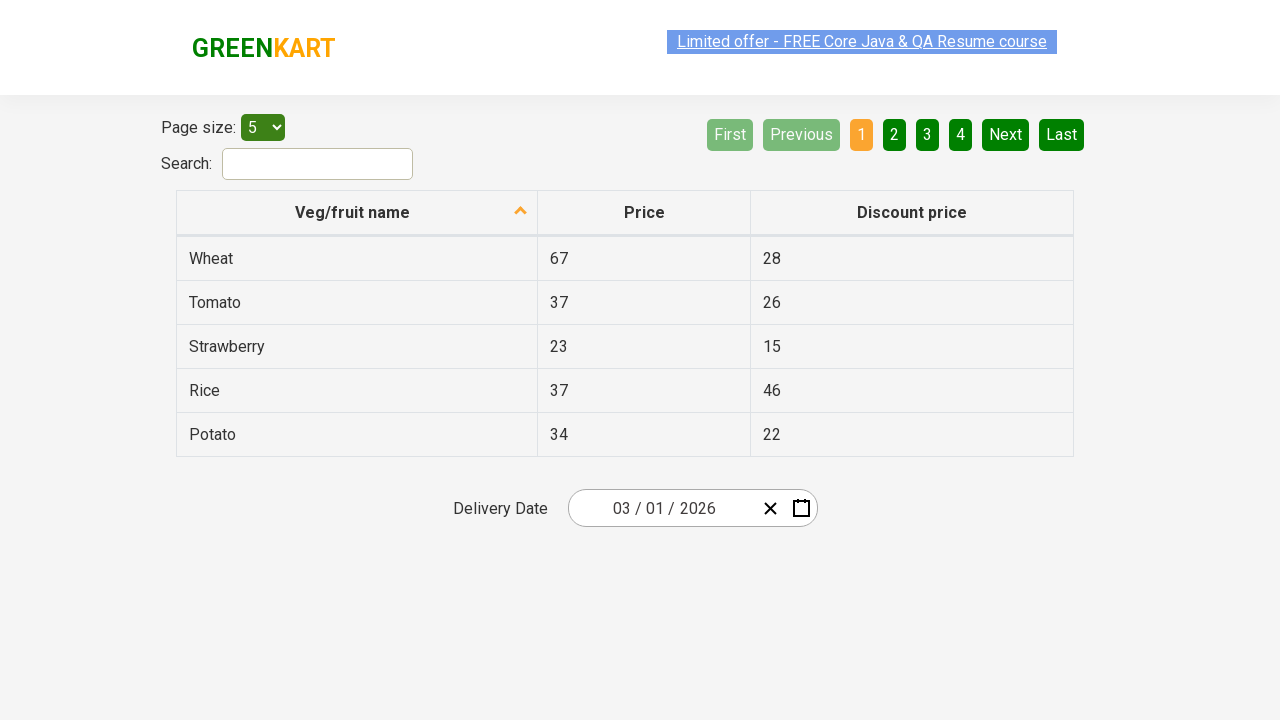

Entered 'Rice' in the search/filter field on input#search-field
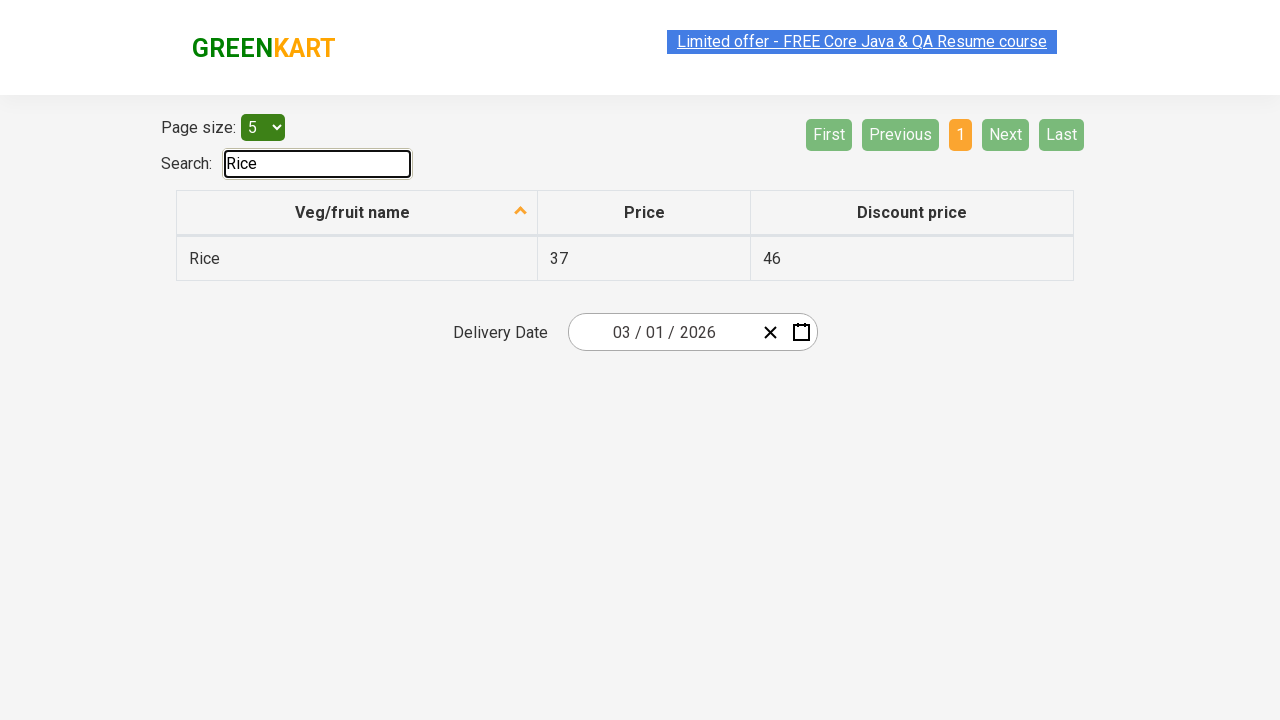

Waited 500ms for filter to apply to table
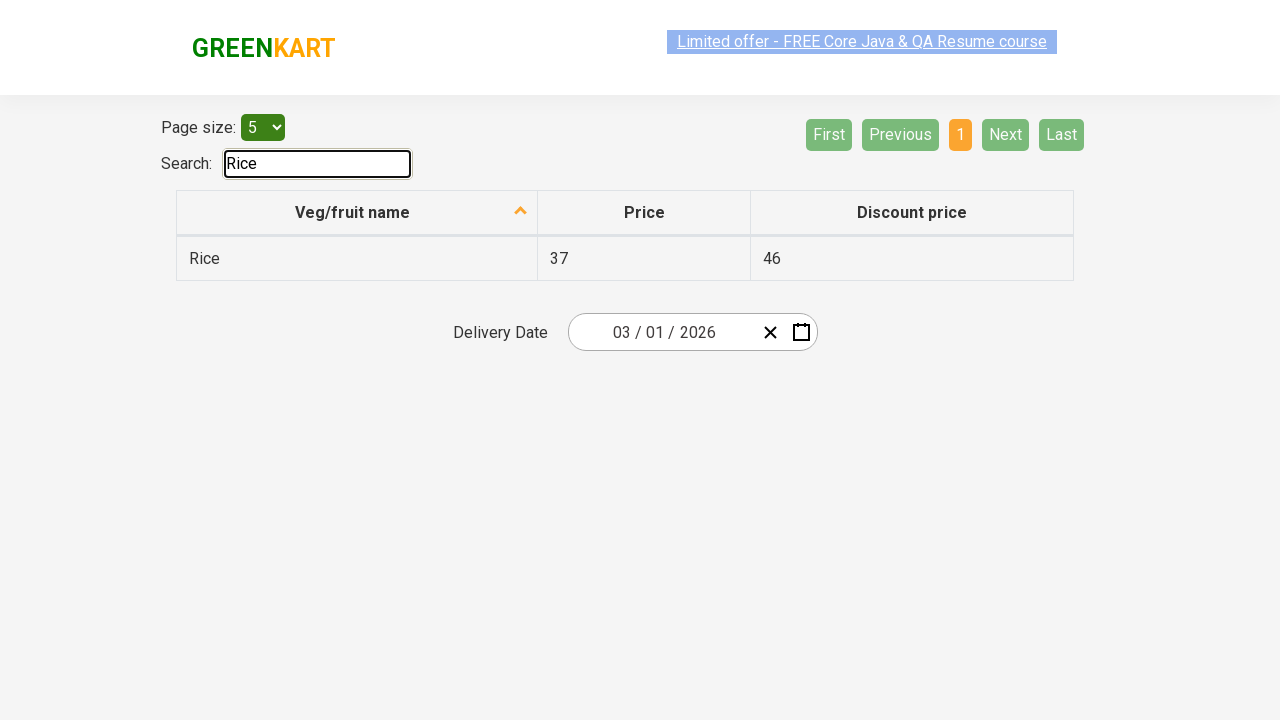

Retrieved all elements from first column of filtered table
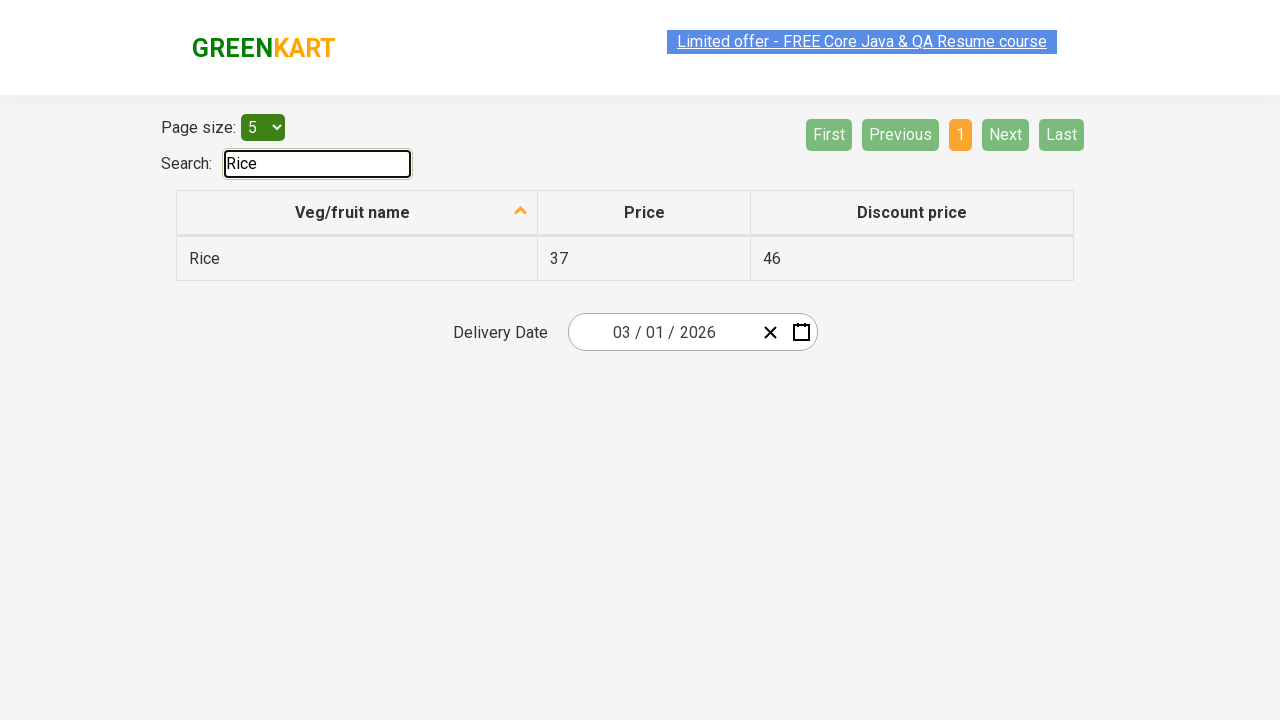

Verified first column cell contains 'Rice': 'Rice'
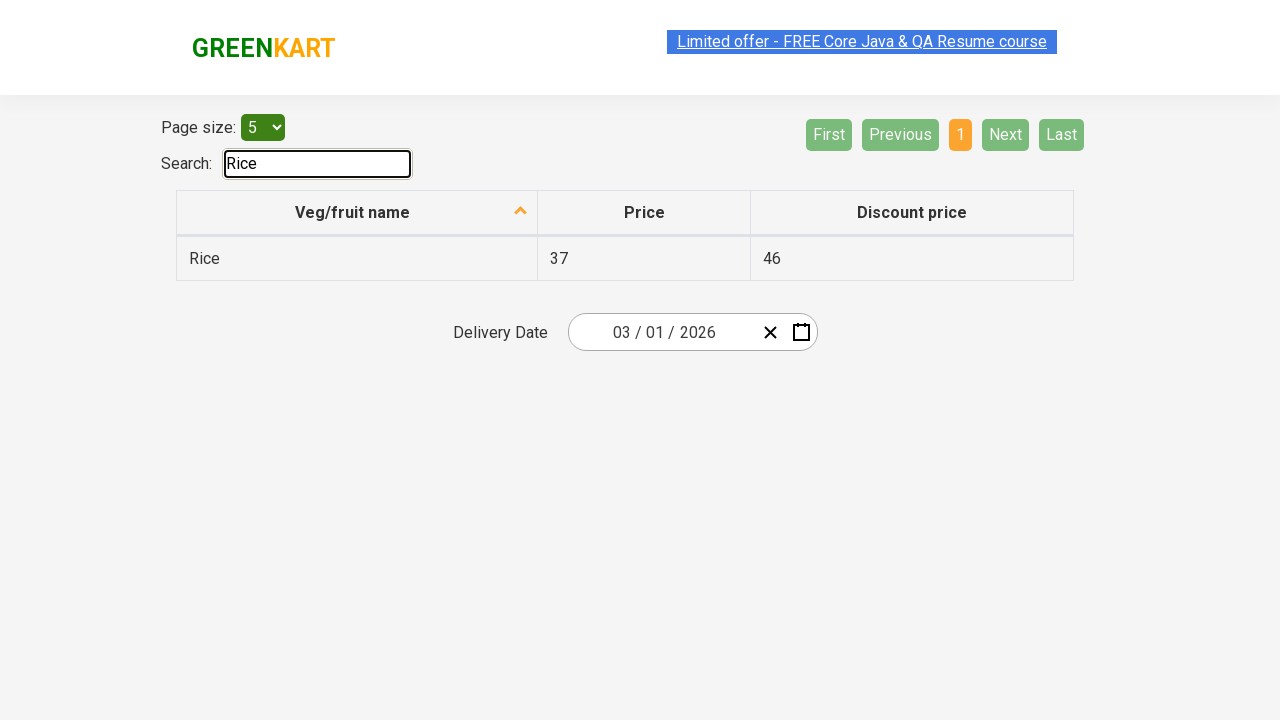

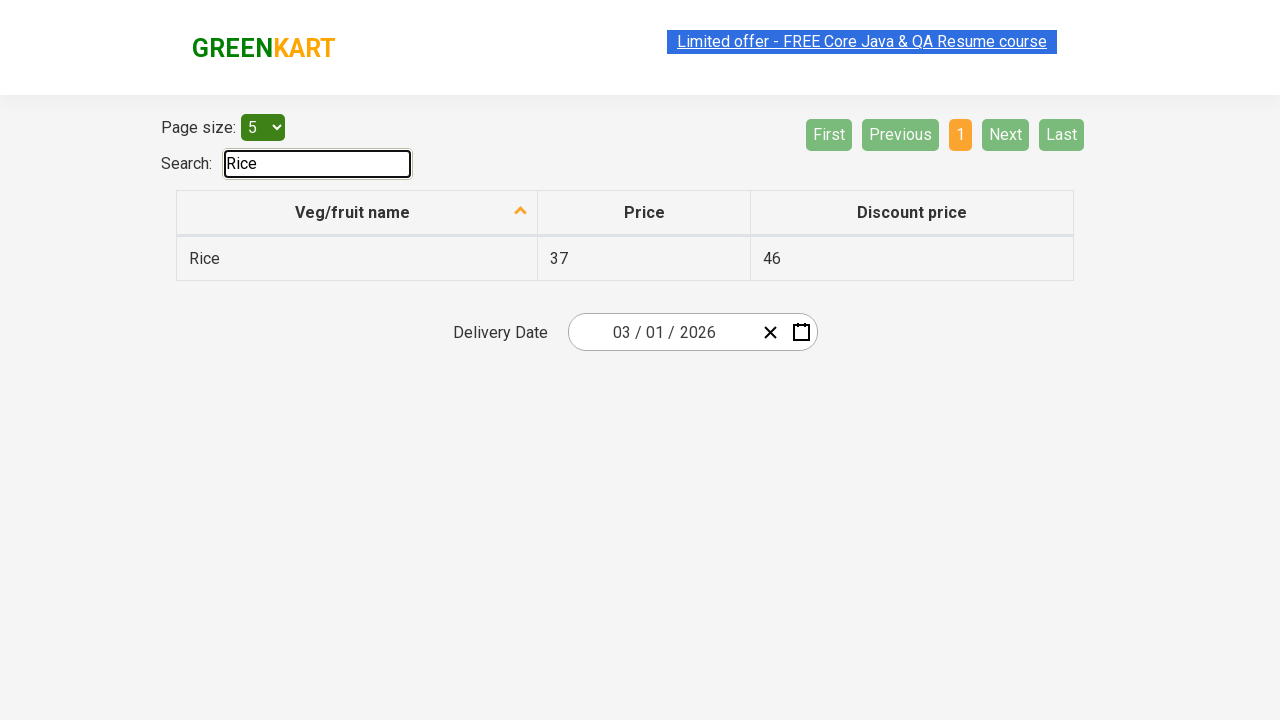